Tests the search functionality on Python.org by entering "pycon" in the search field and submitting the search, then verifying results are found.

Starting URL: http://www.python.org

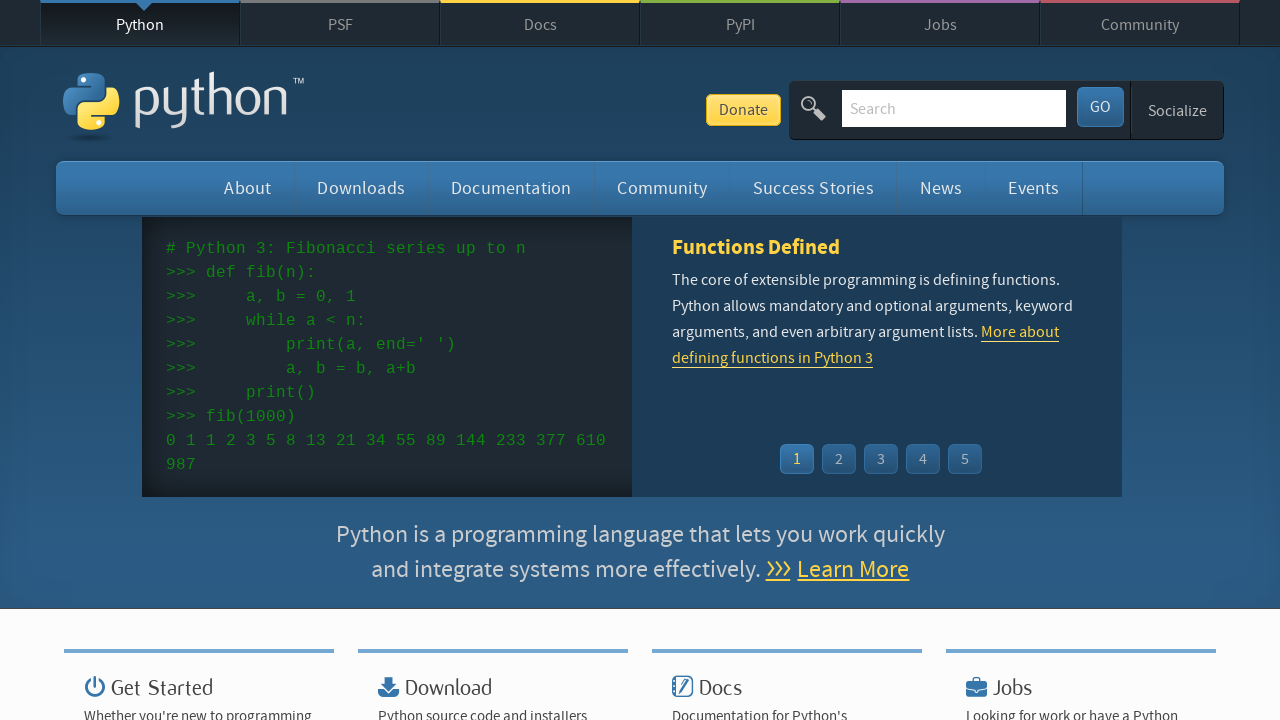

Verified 'Python' is in page title
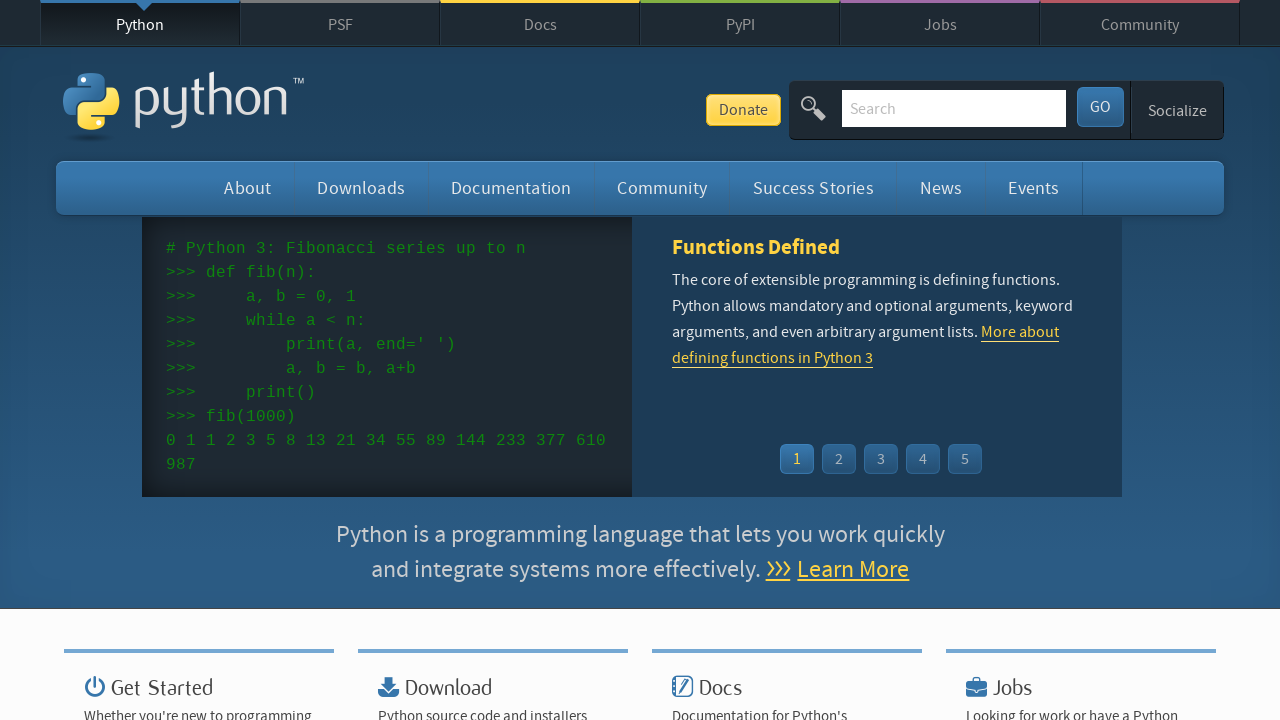

Located search input field
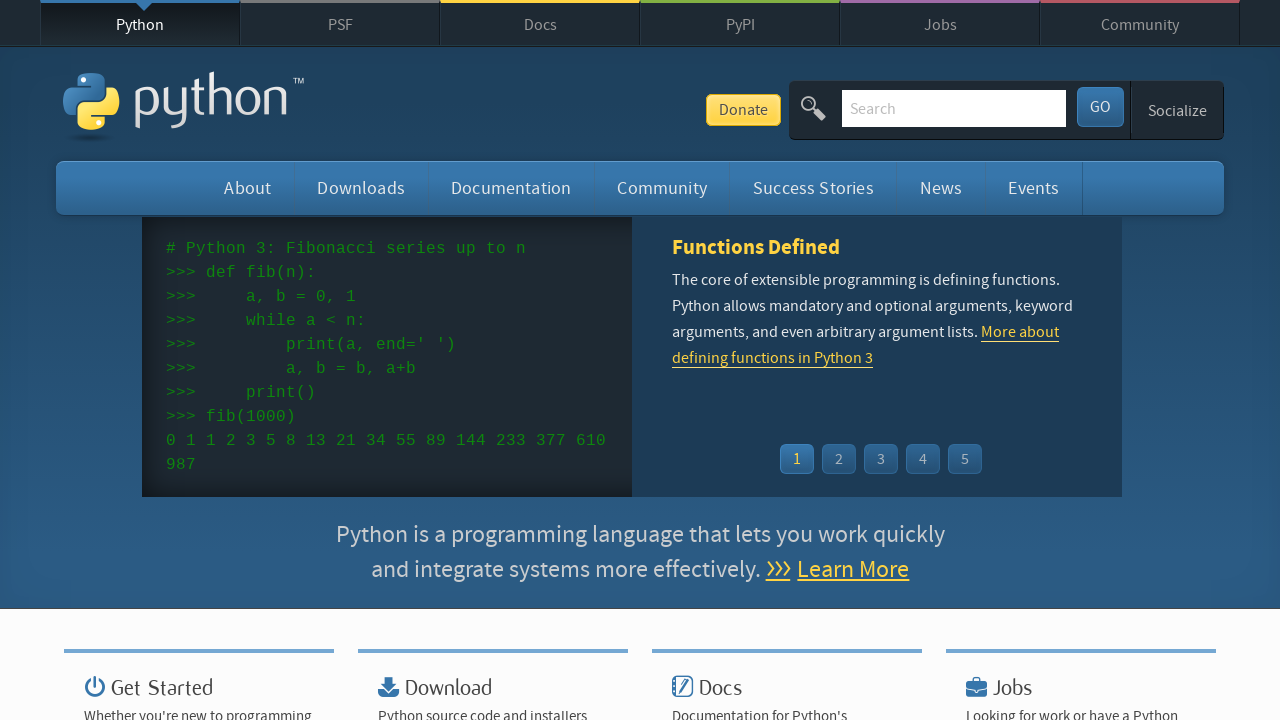

Cleared search input field on input[name='q']
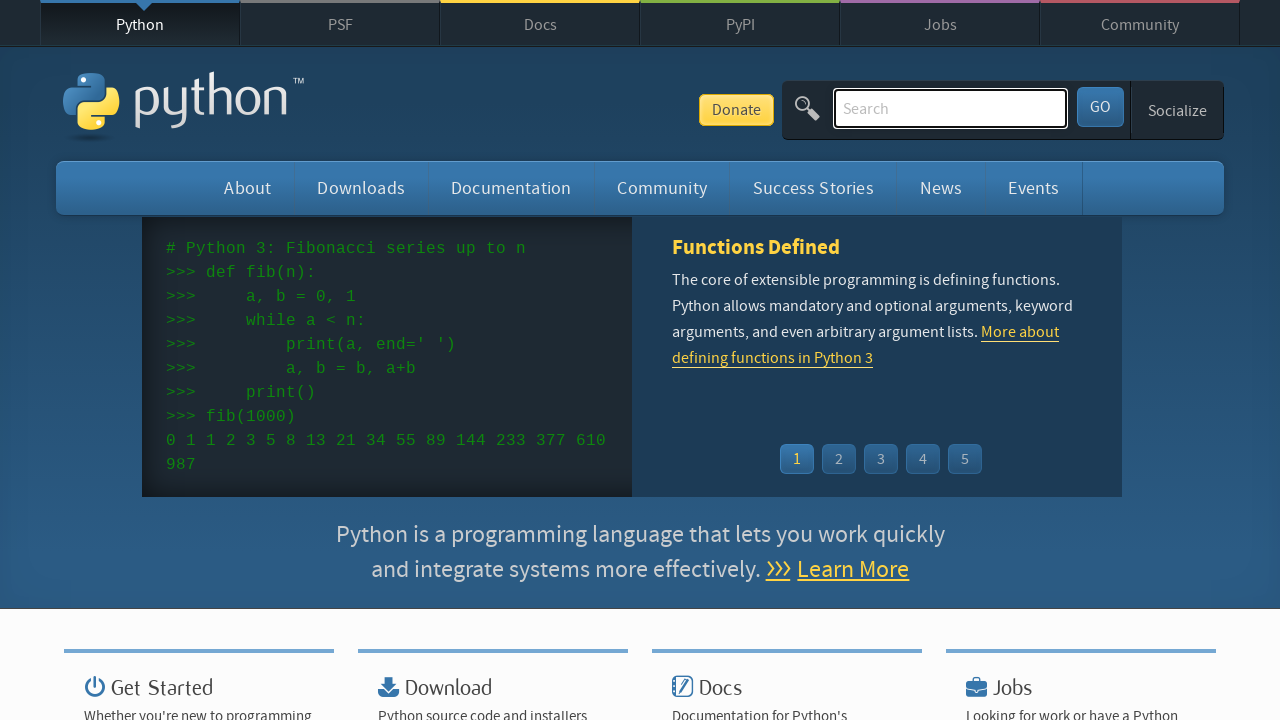

Filled search field with 'pycon' on input[name='q']
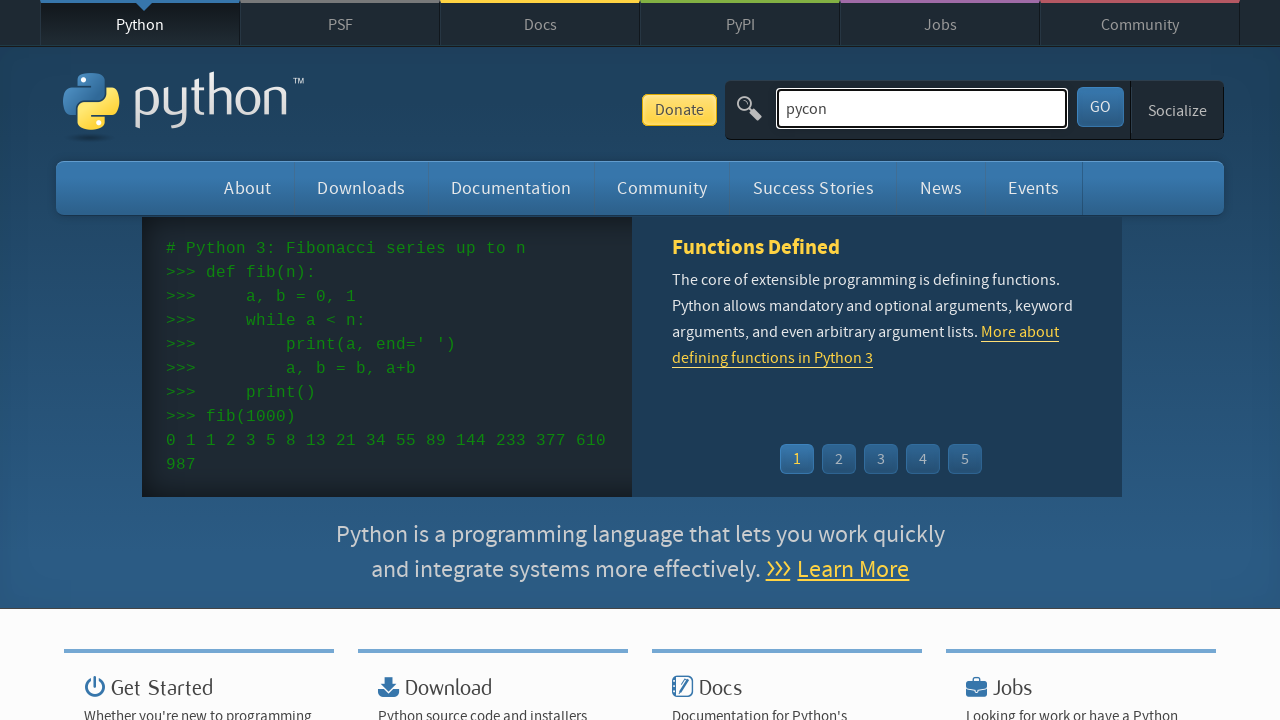

Pressed Enter to submit search query on input[name='q']
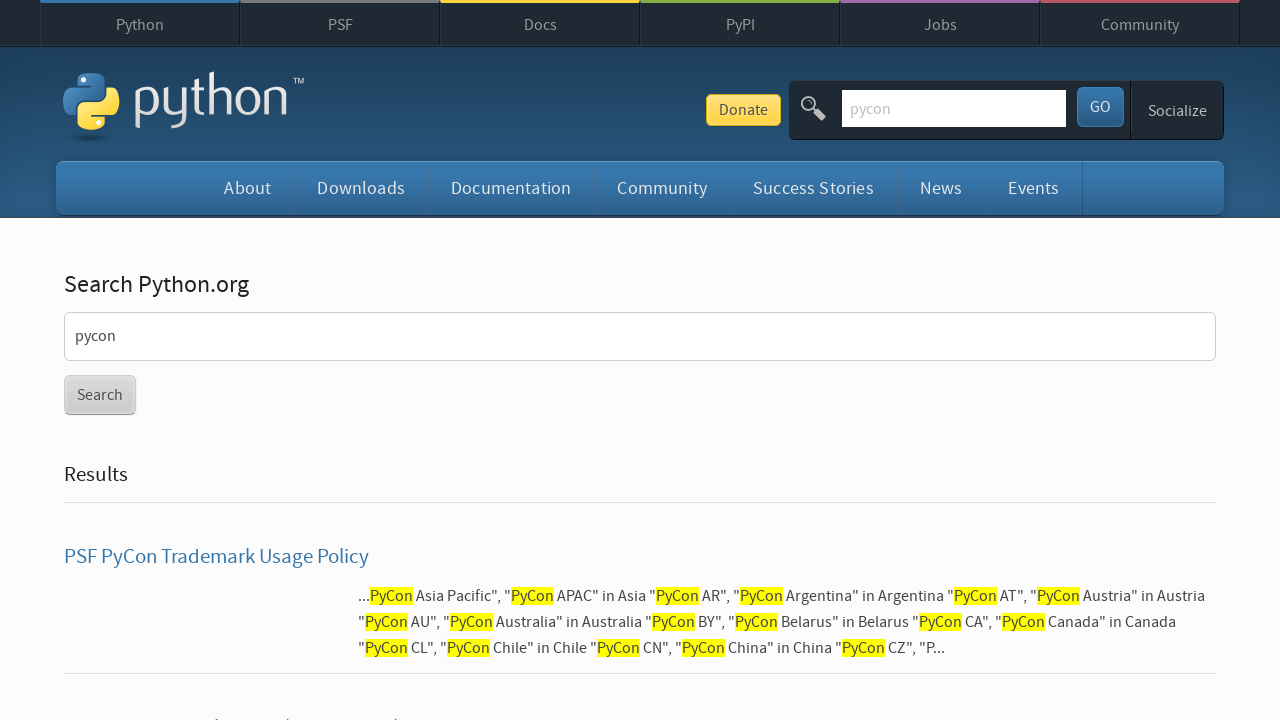

Waited for network idle state after search submission
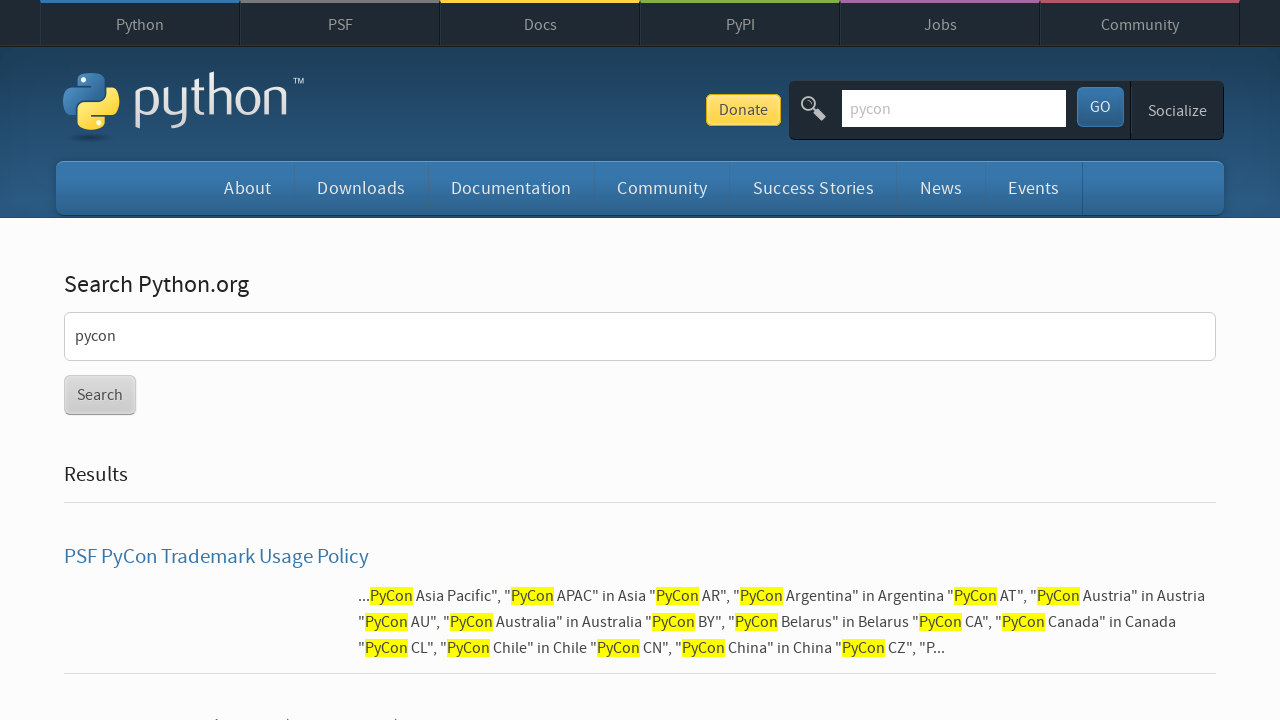

Verified search results were found (no 'No results found' message)
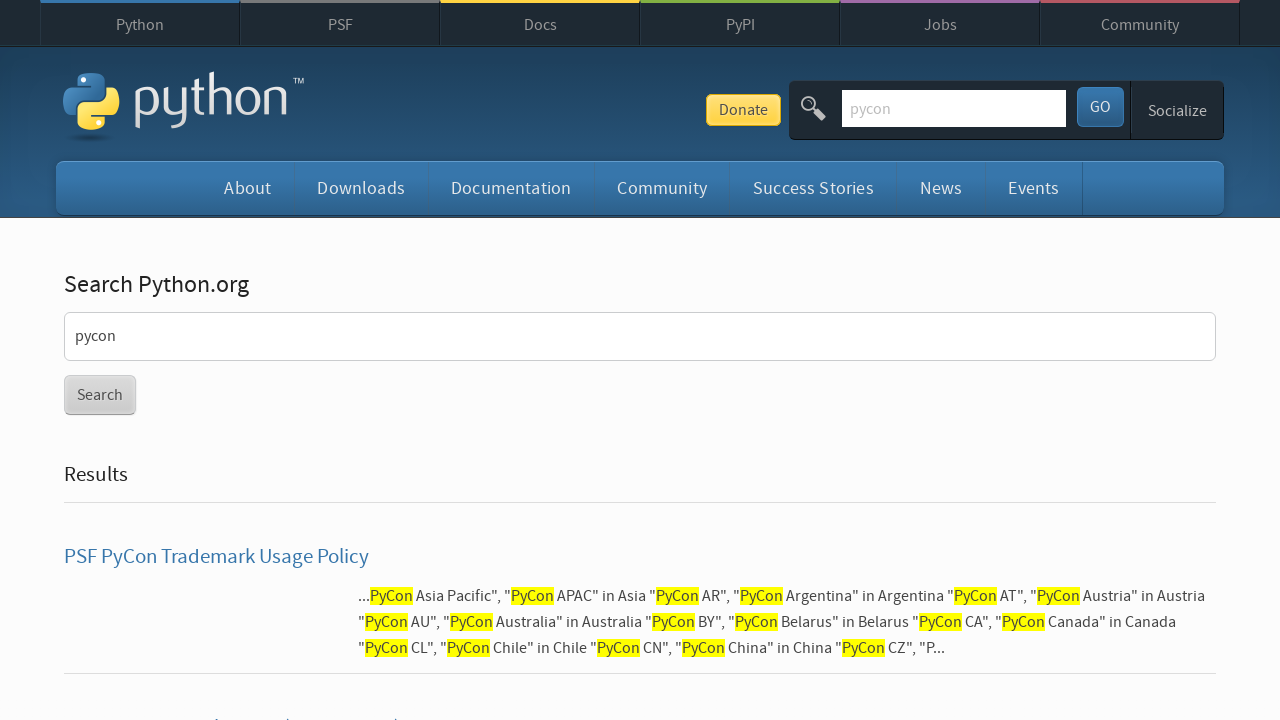

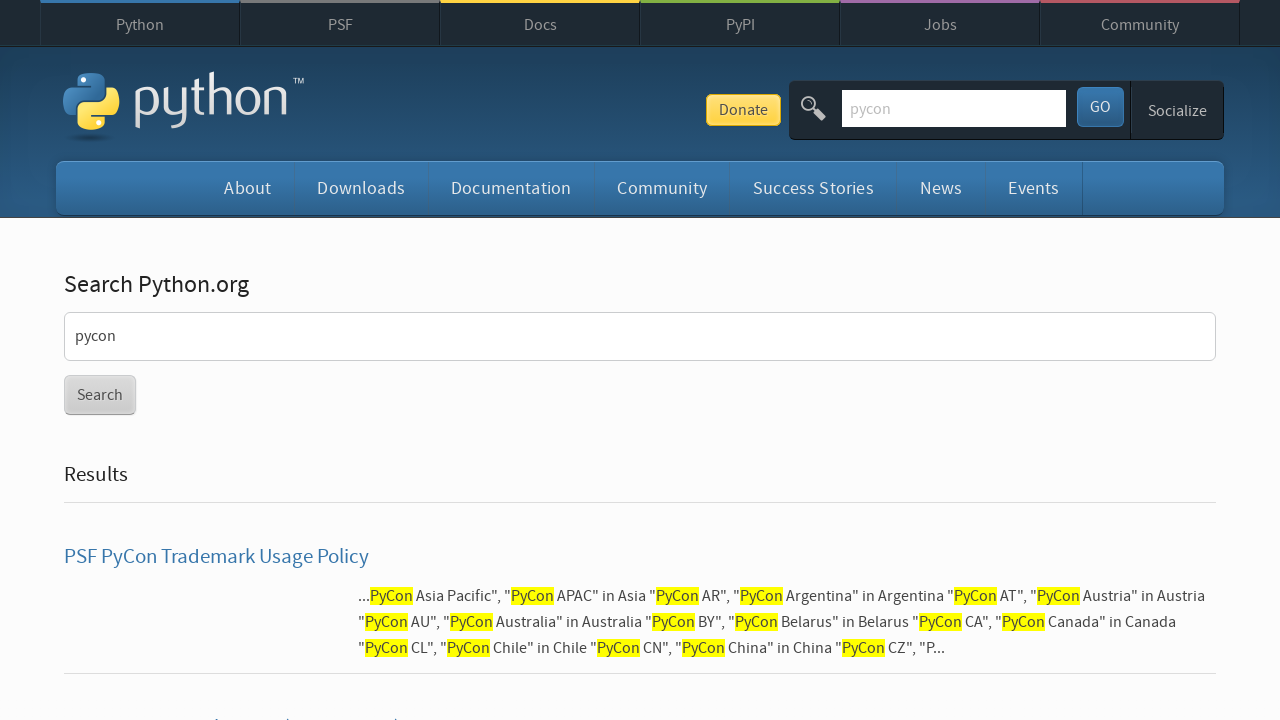